Tests file download functionality by navigating to a download page and clicking on a download link to trigger a file download.

Starting URL: https://the-internet.herokuapp.com/download

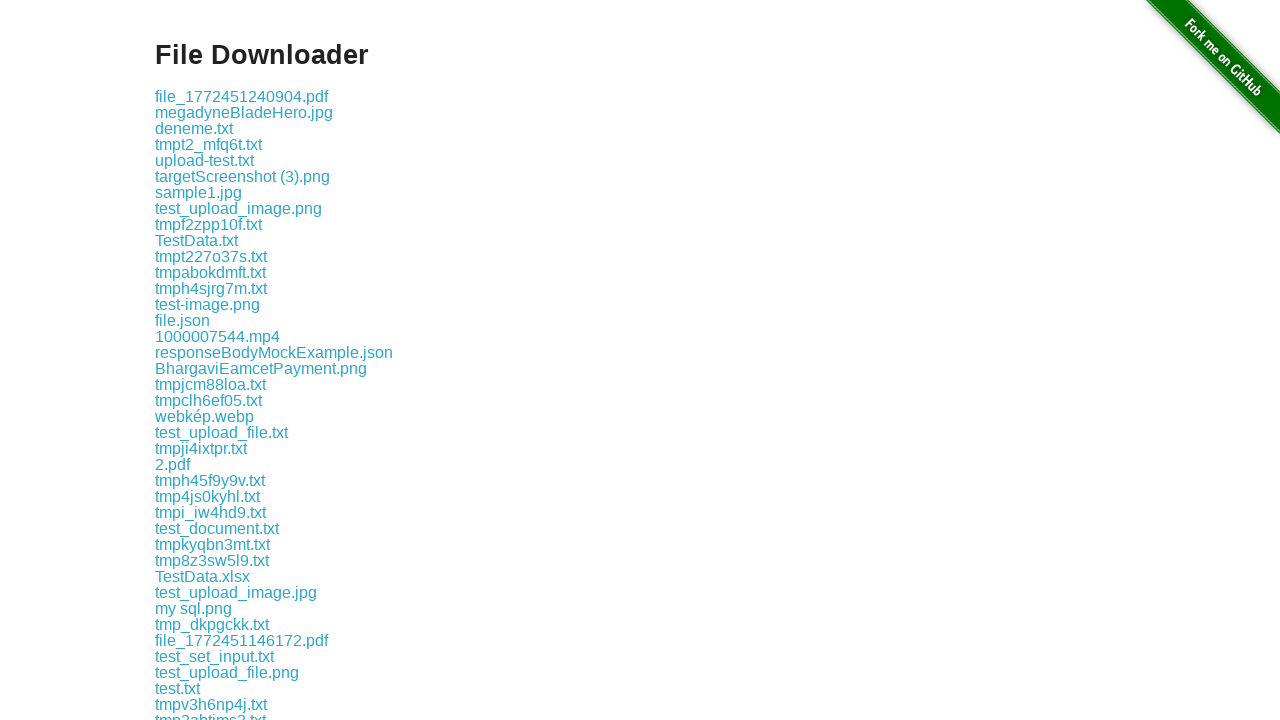

Navigated to download page
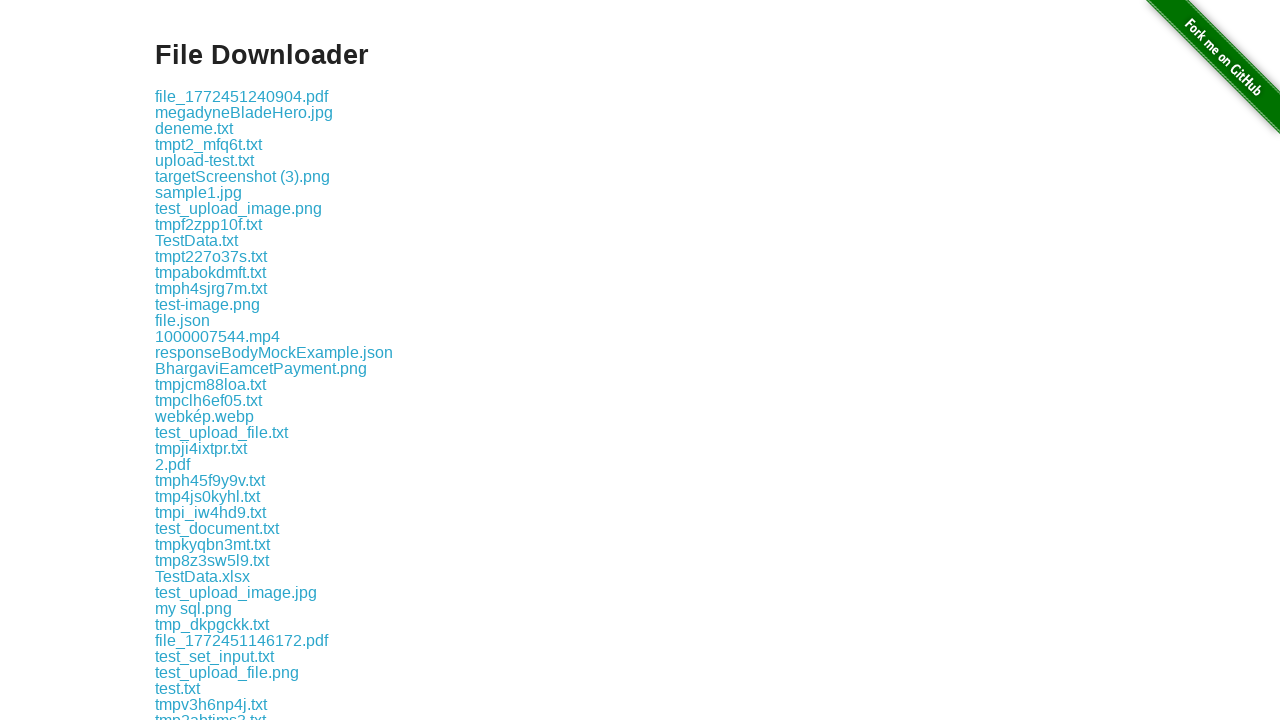

Clicked the first download link to trigger file download at (242, 96) on .example a >> nth=0
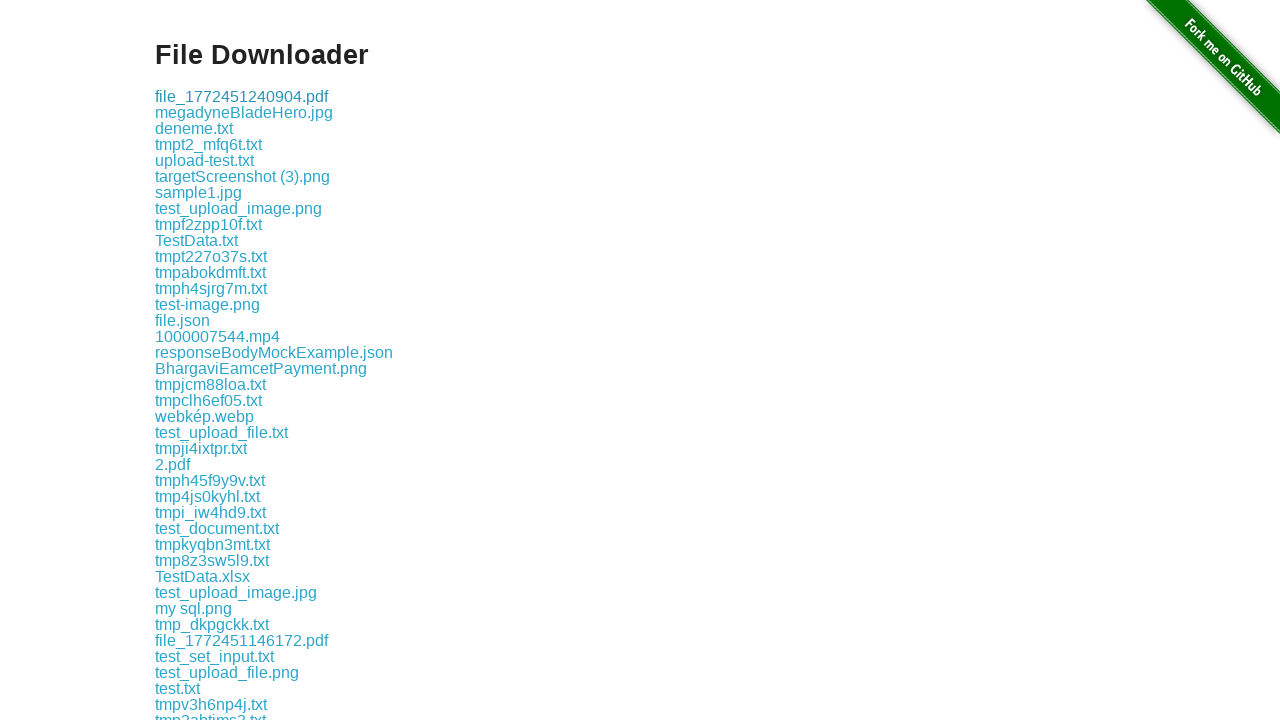

Waited 2 seconds for download to initiate
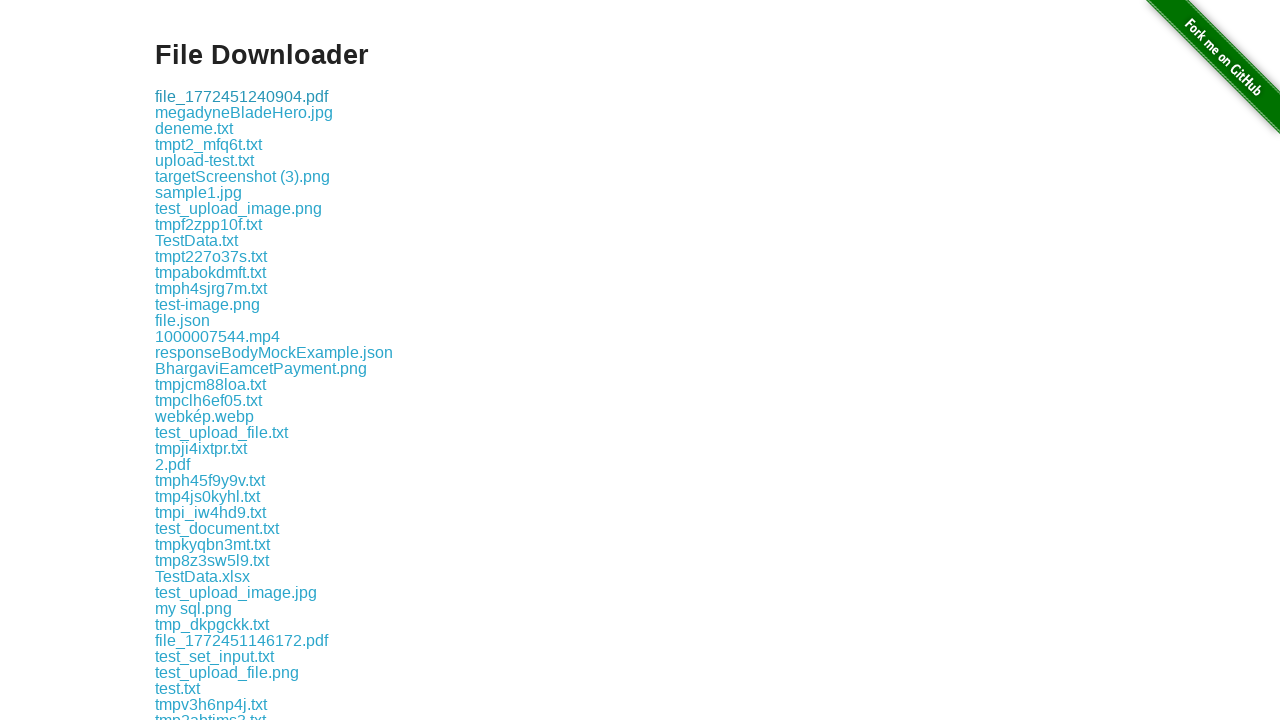

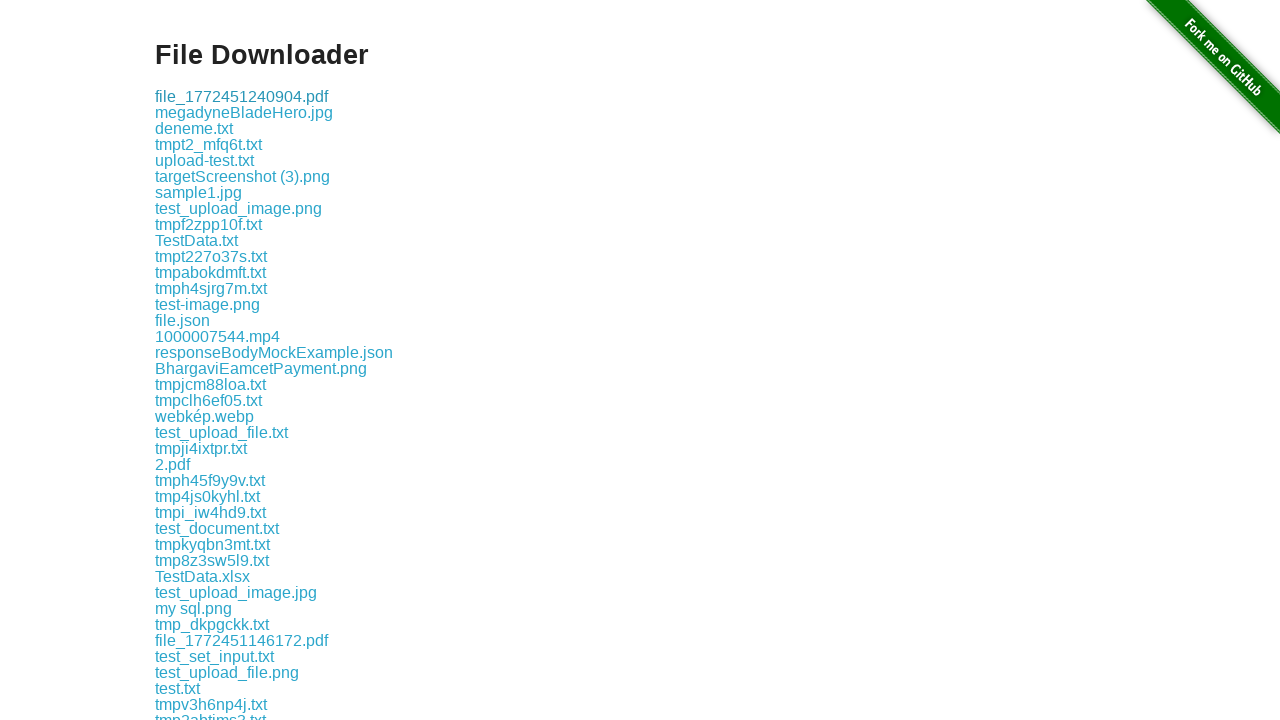